Tests mouse hover functionality by hovering over the ABOUT menu item and then clicking on "Why Fleek IT Solutions?" submenu item

Starting URL: https://fleekitsolutions.com/

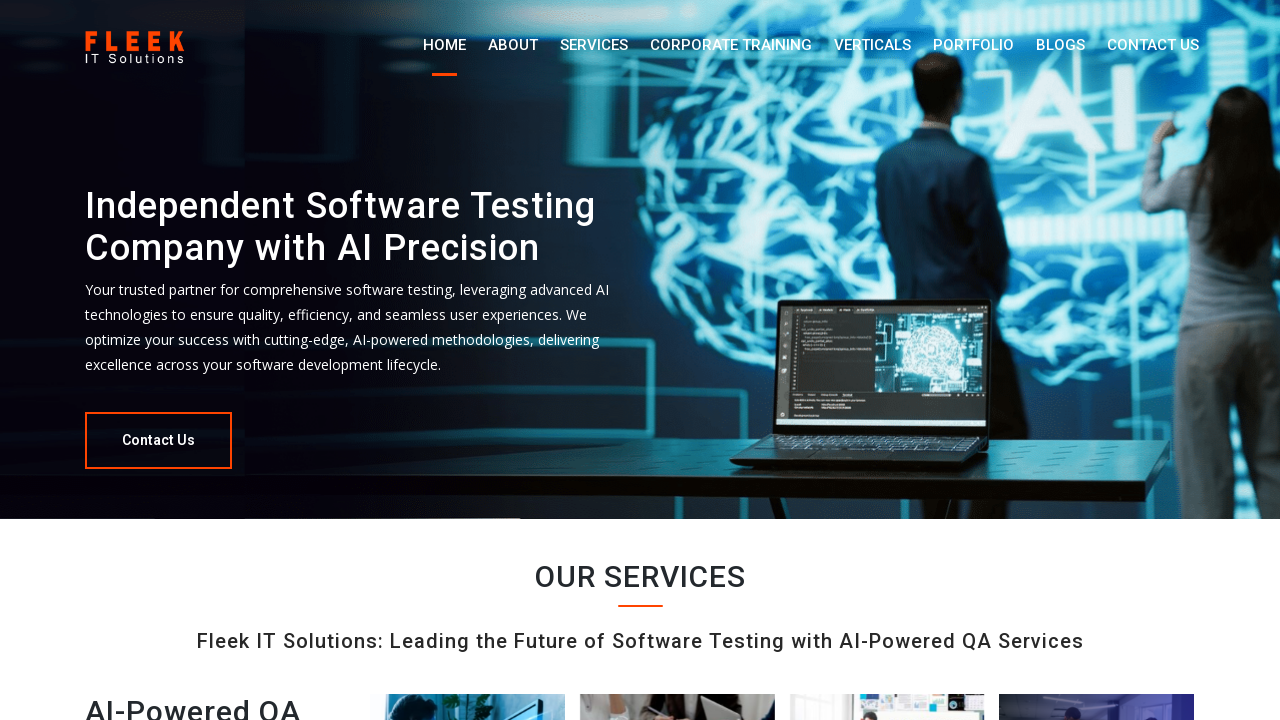

Hovered over ABOUT menu item at (513, 45) on xpath=//a[normalize-space()='ABOUT']
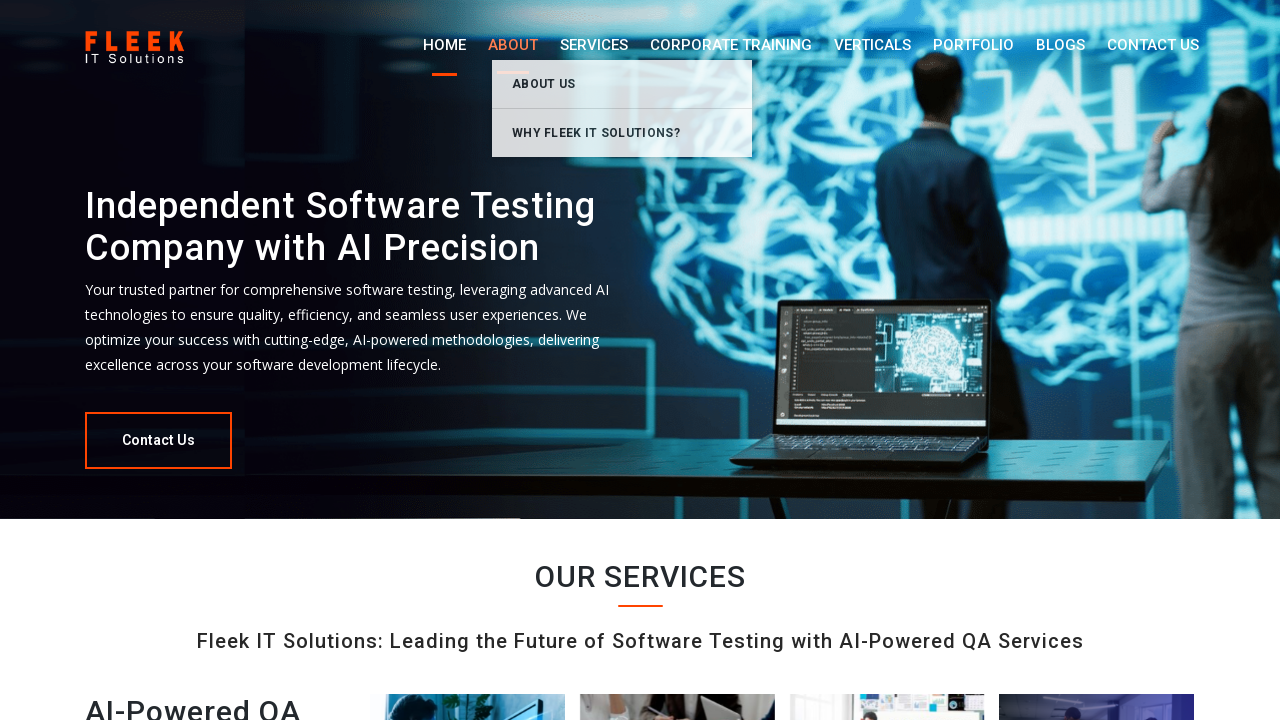

Hovered over 'Why Fleek IT Solutions?' submenu item at (622, 132) on xpath=//a[normalize-space()='Why Fleek IT Solutions?']
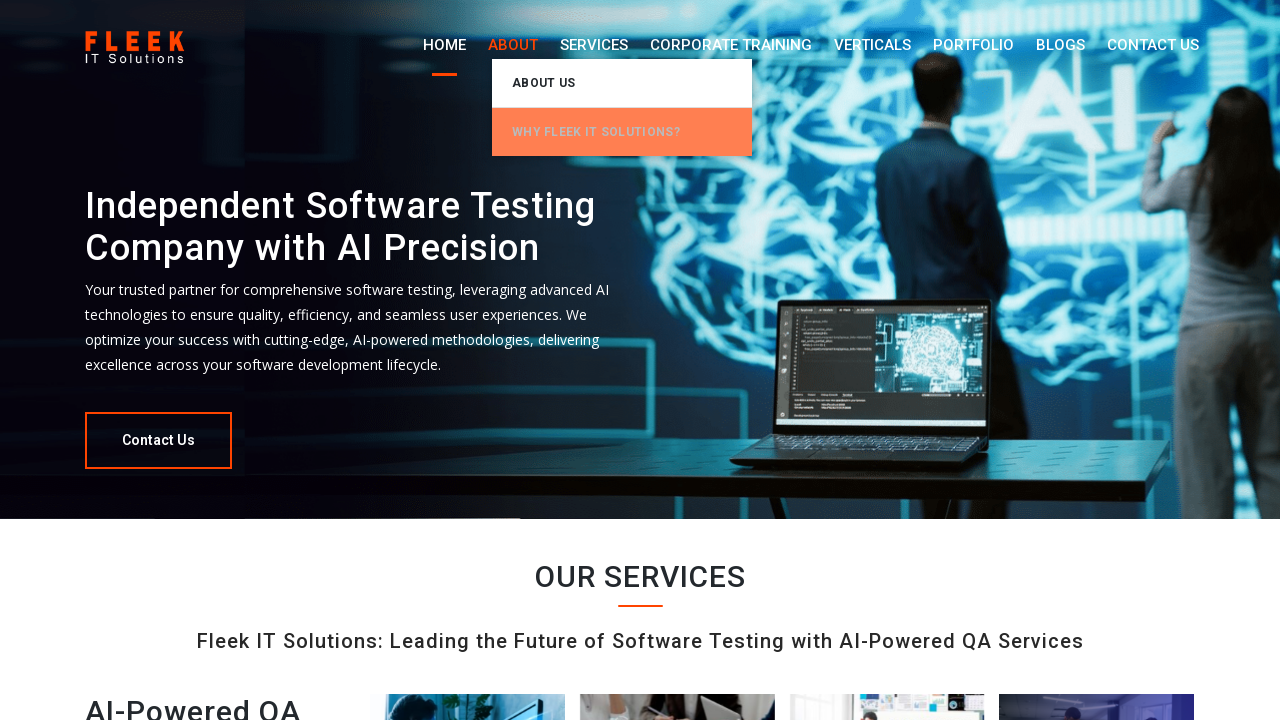

Clicked 'Why Fleek IT Solutions?' submenu item at (622, 132) on xpath=//a[normalize-space()='Why Fleek IT Solutions?']
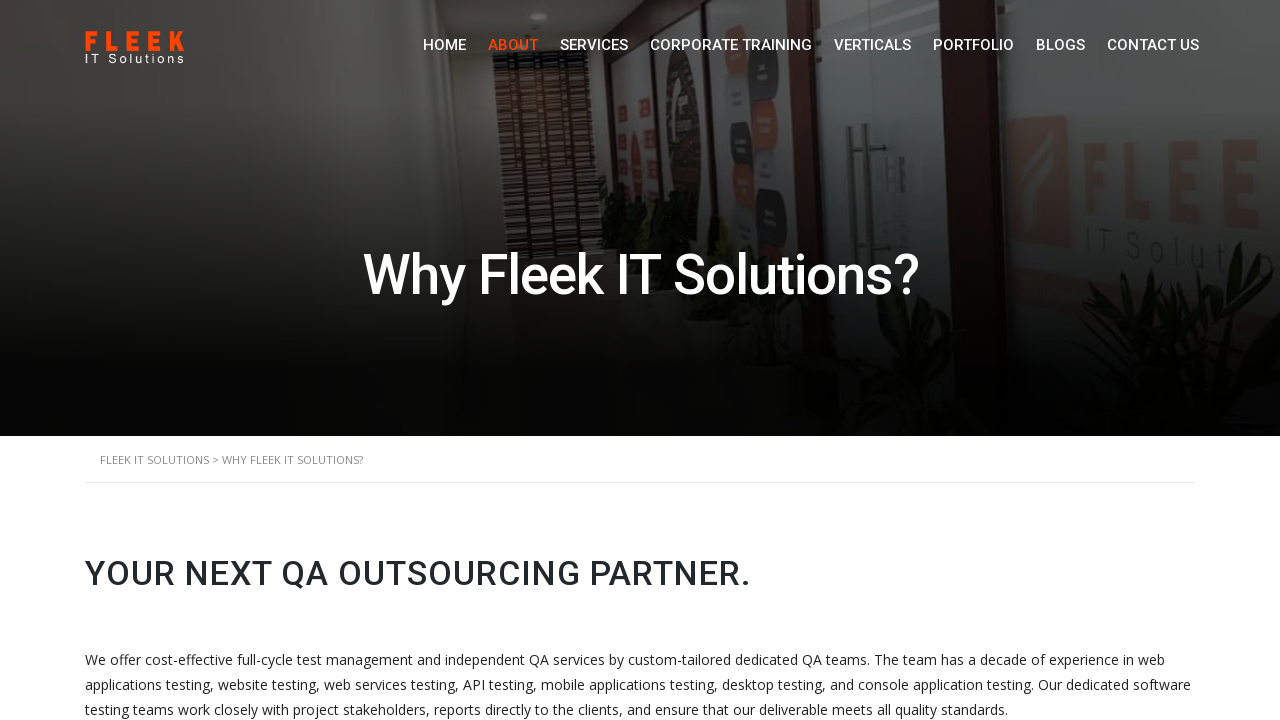

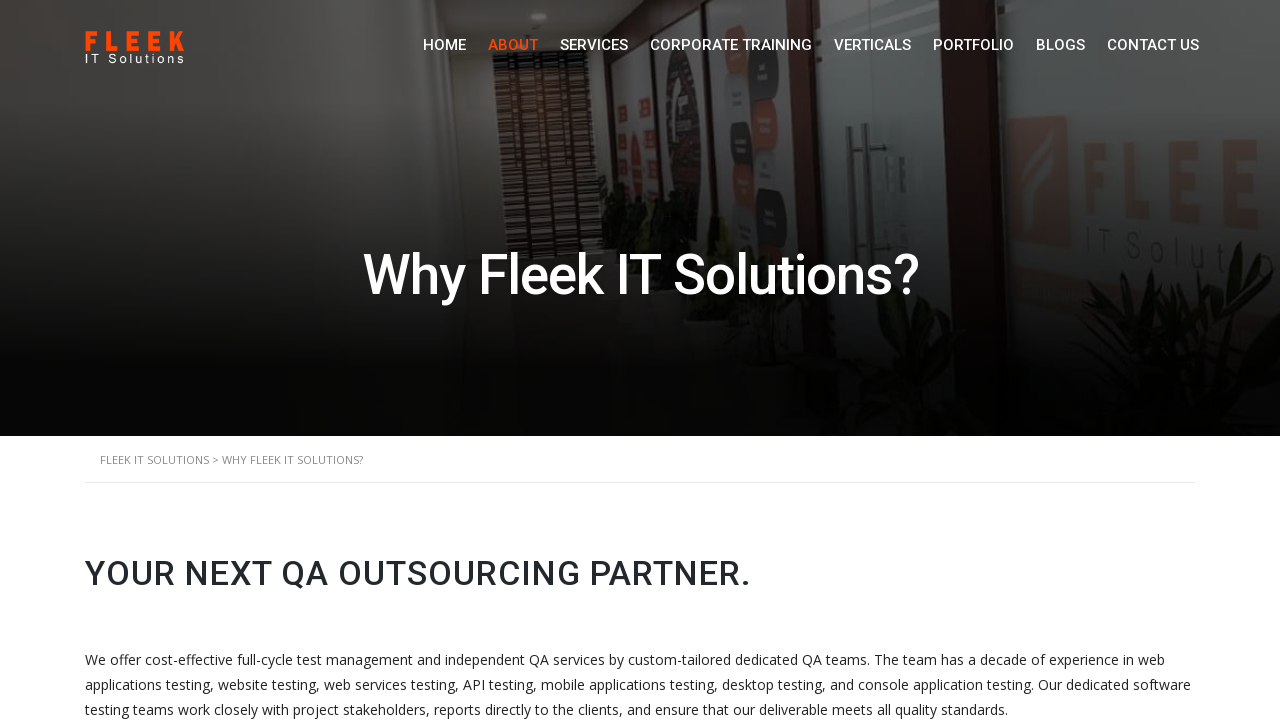